Tests a practice form by checking radio buttons, checkboxes, selecting dropdown options, filling password, submitting the form, then navigating to shop and adding a product to cart

Starting URL: https://rahulshettyacademy.com/angularpractice/

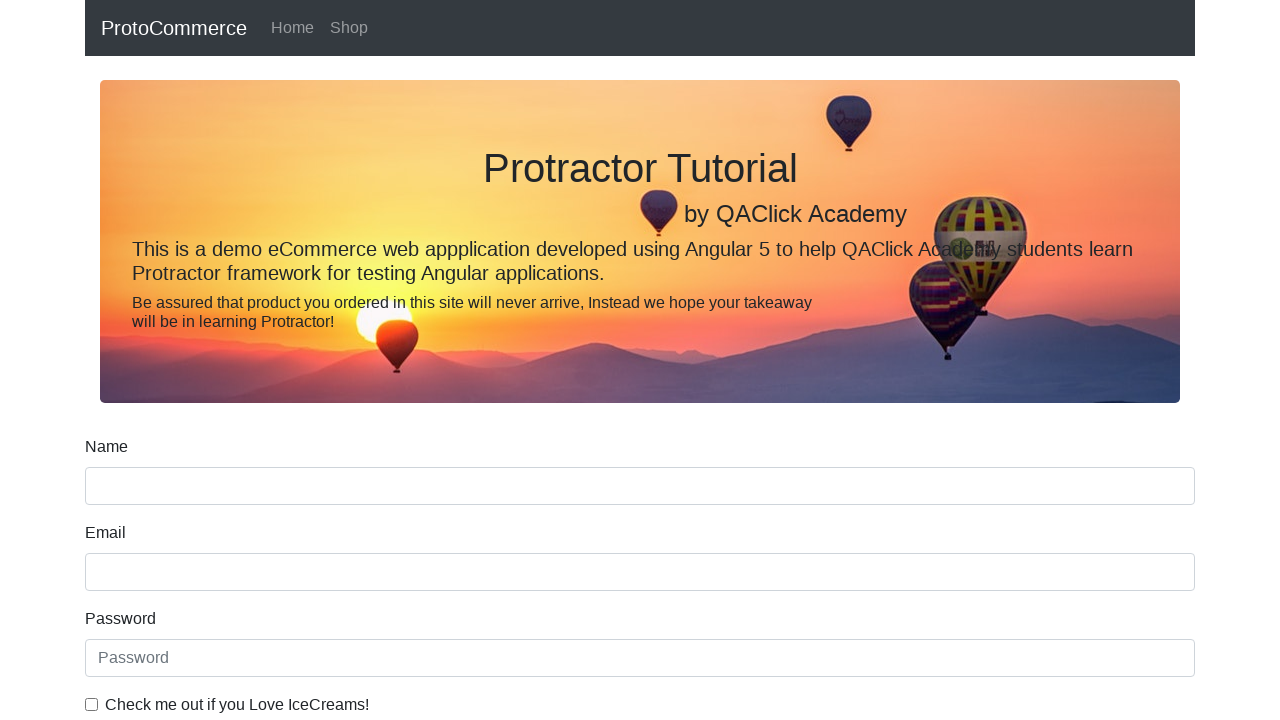

Checked 'Employed' radio button at (326, 360) on internal:label="Employed"i
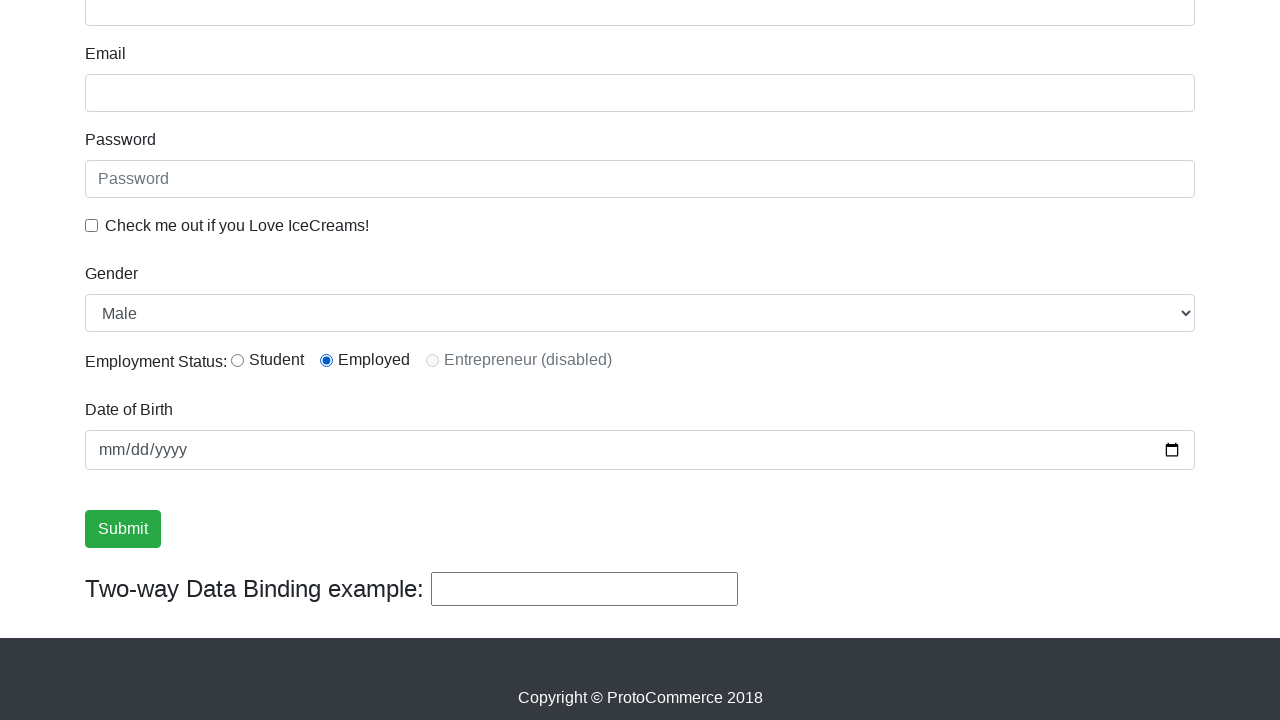

Checked ice cream checkbox at (92, 225) on internal:label="Check me out if you Love IceCreams!"i
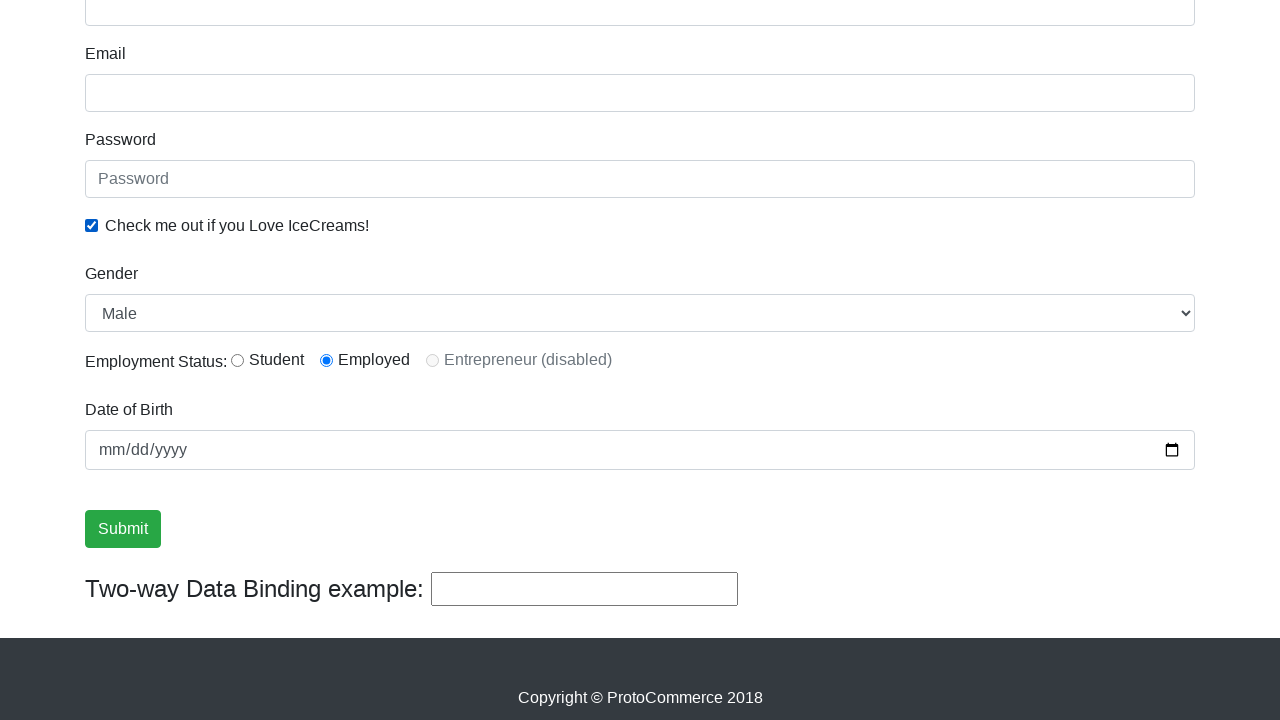

Selected 'Male' from Gender dropdown on internal:label="Gender"i
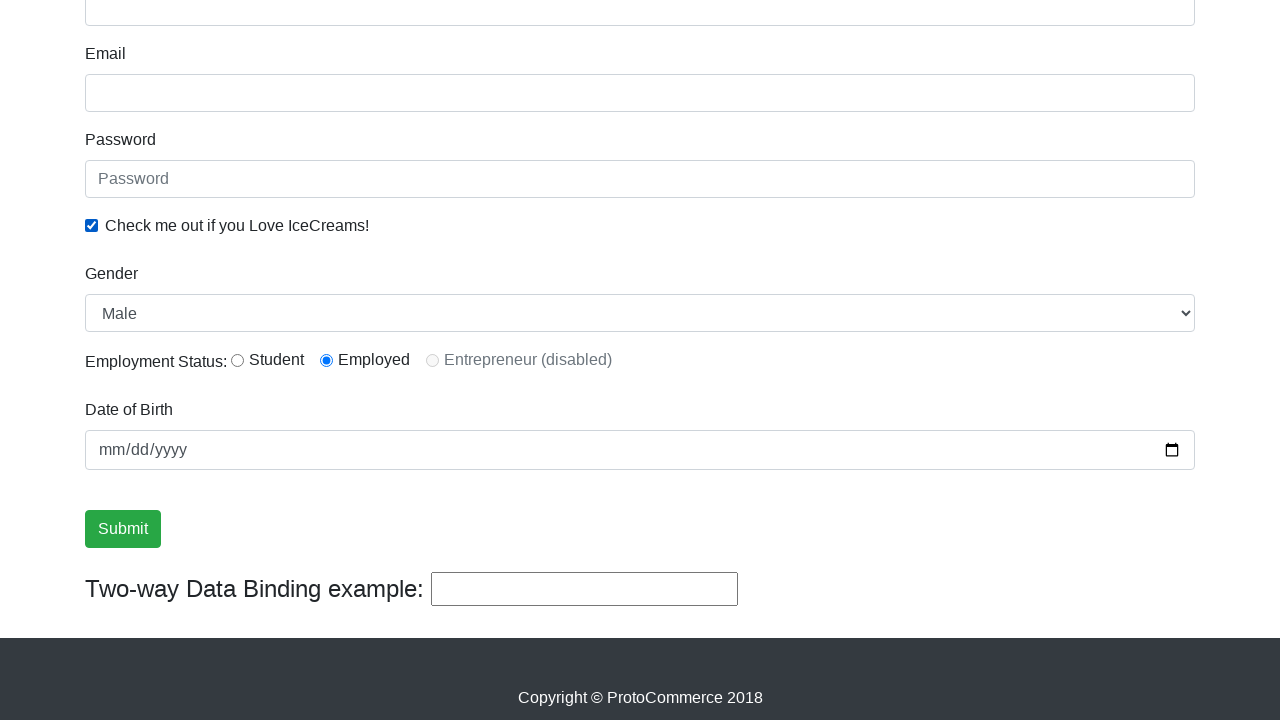

Filled password field with 'password' on internal:attr=[placeholder="Password"i]
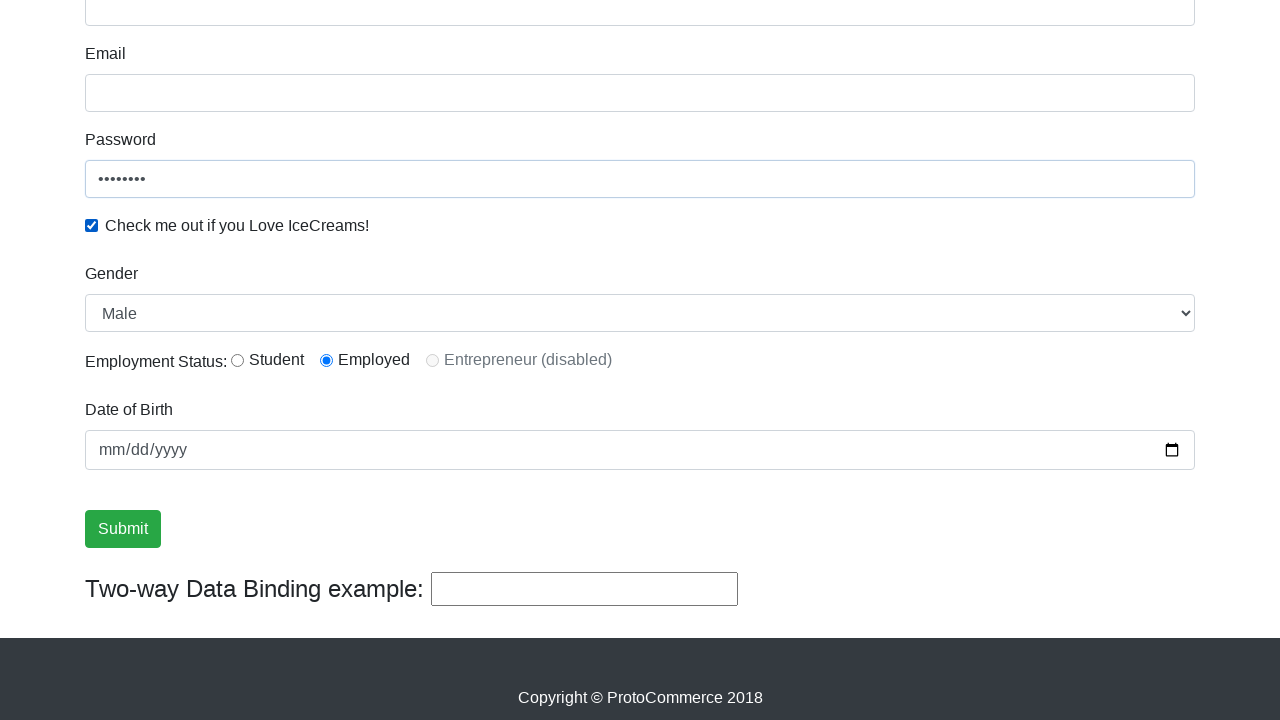

Clicked Submit button at (123, 529) on internal:role=button[name="Submit"i]
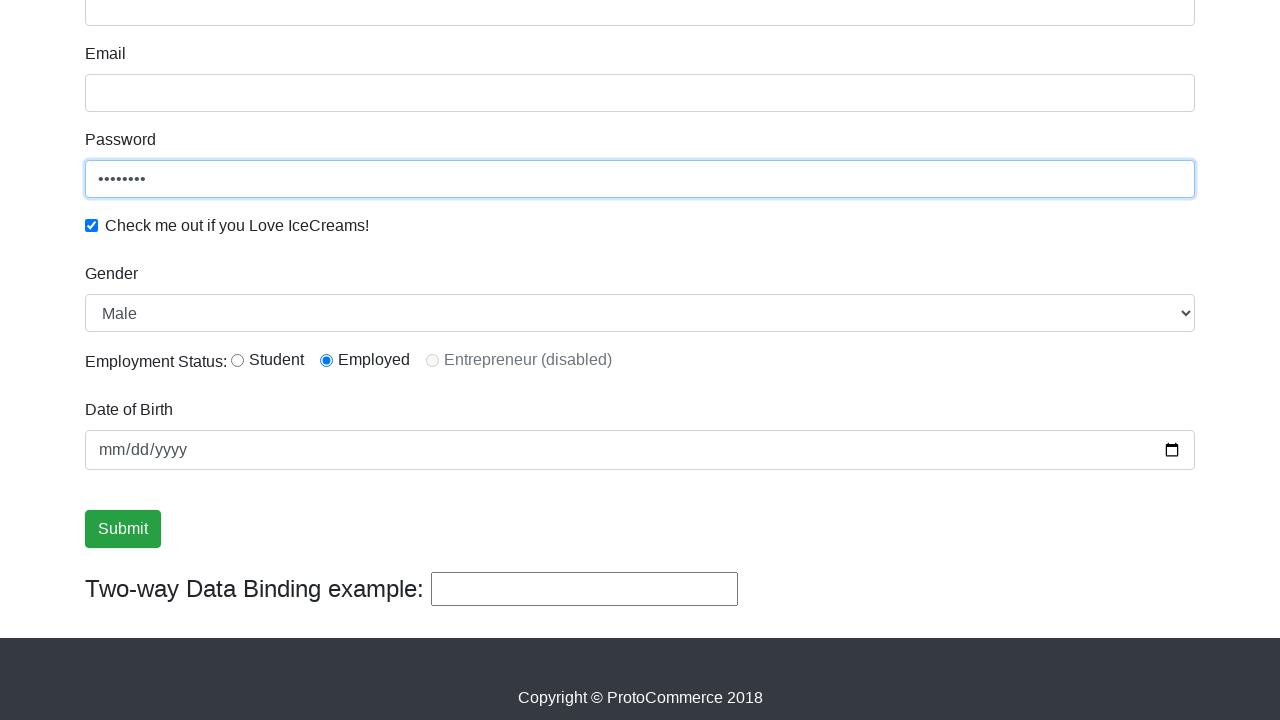

Verified success message is visible
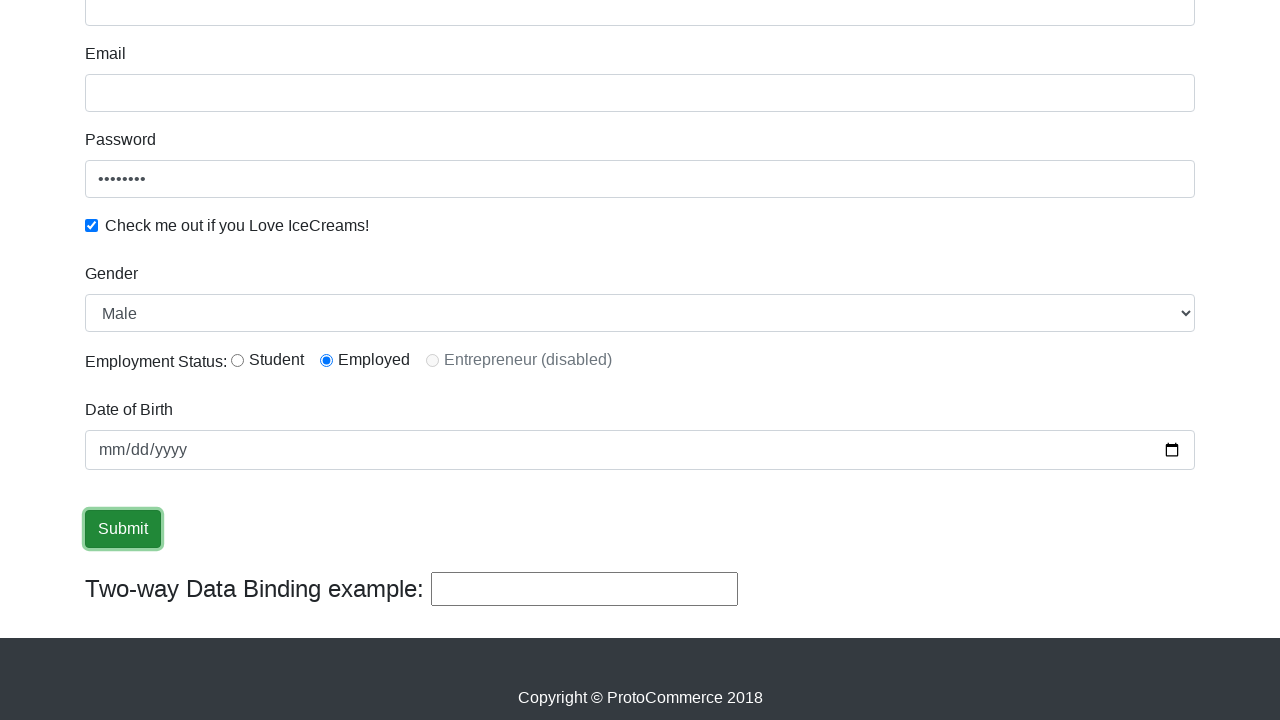

Clicked Shop link to navigate to product page at (349, 28) on internal:role=link[name="Shop"i]
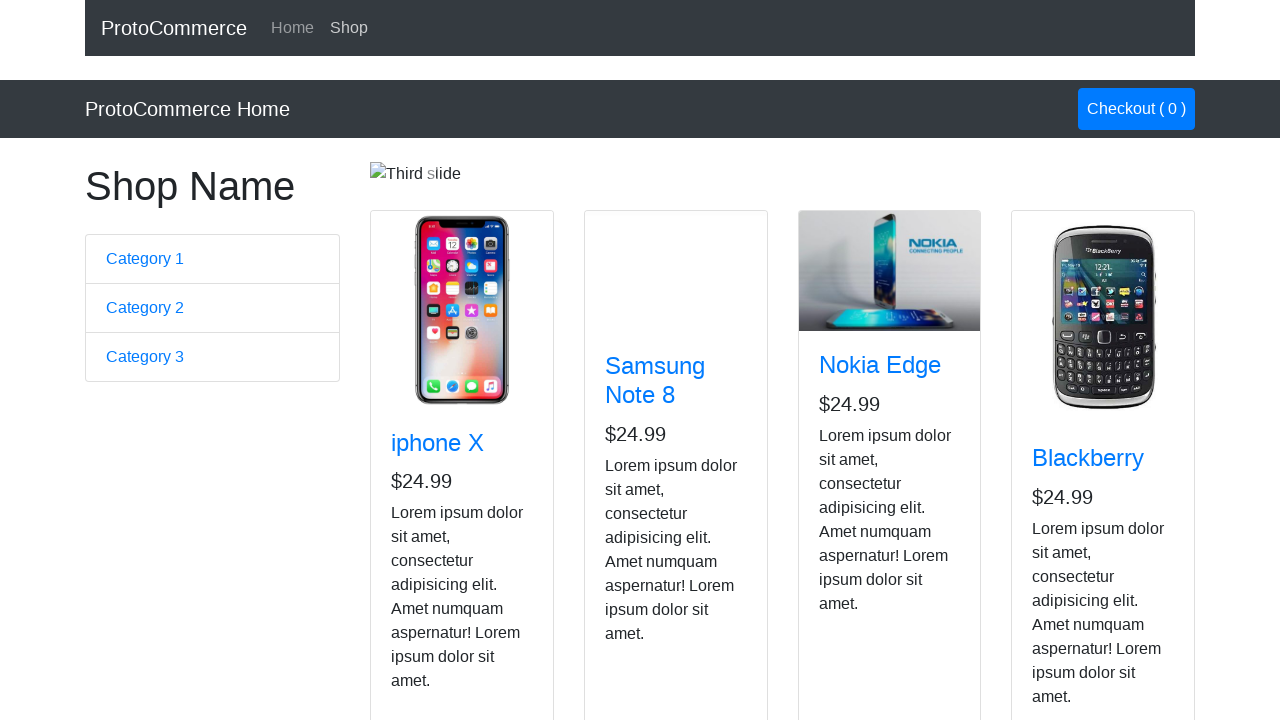

Added Nokia Edge product to cart at (854, 528) on app-card >> internal:has-text="Nokia Edge"i >> internal:role=button[name="Add"i]
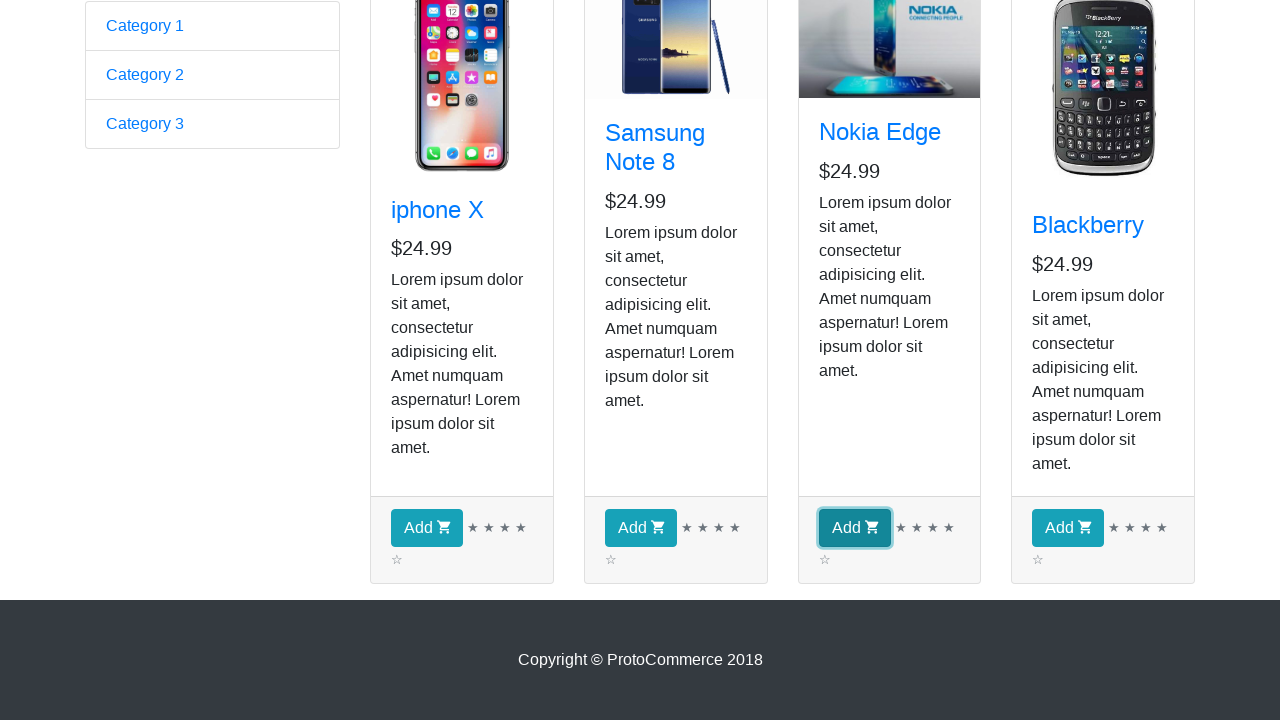

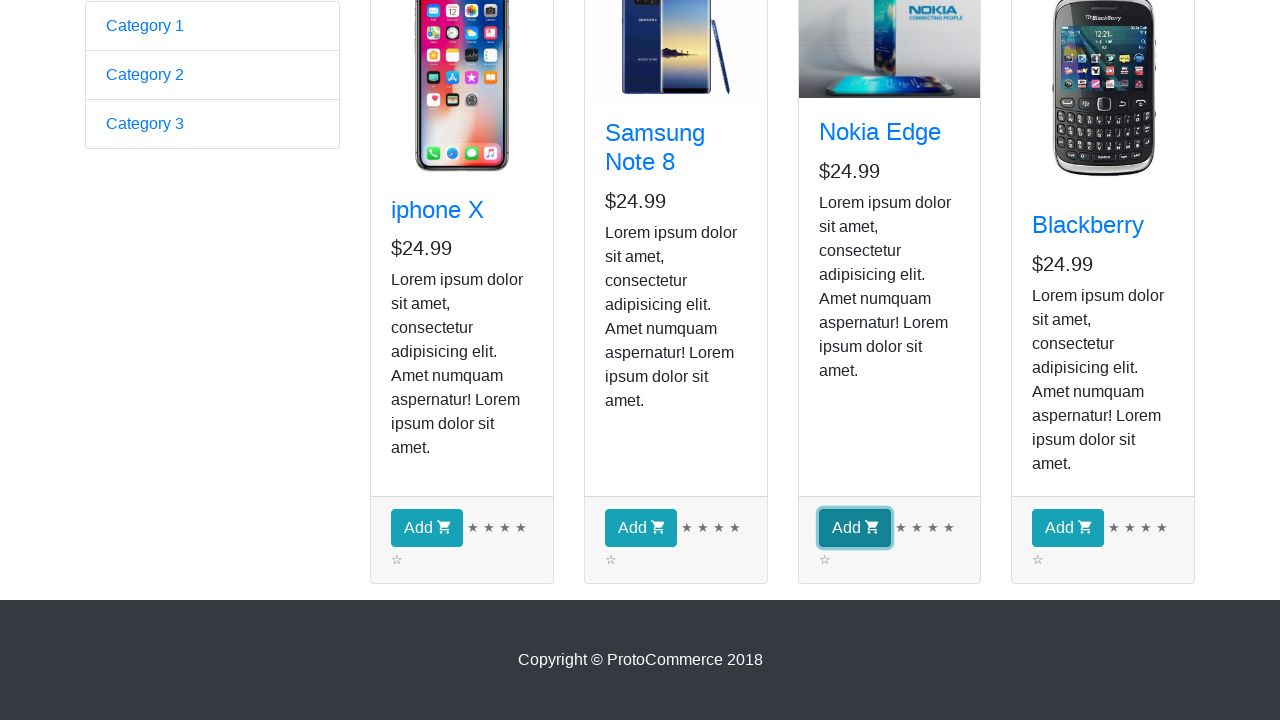